Tests progress bar functionality by clicking start button and waiting for it to reach 100% completion

Starting URL: https://demoqa.com/progress-bar

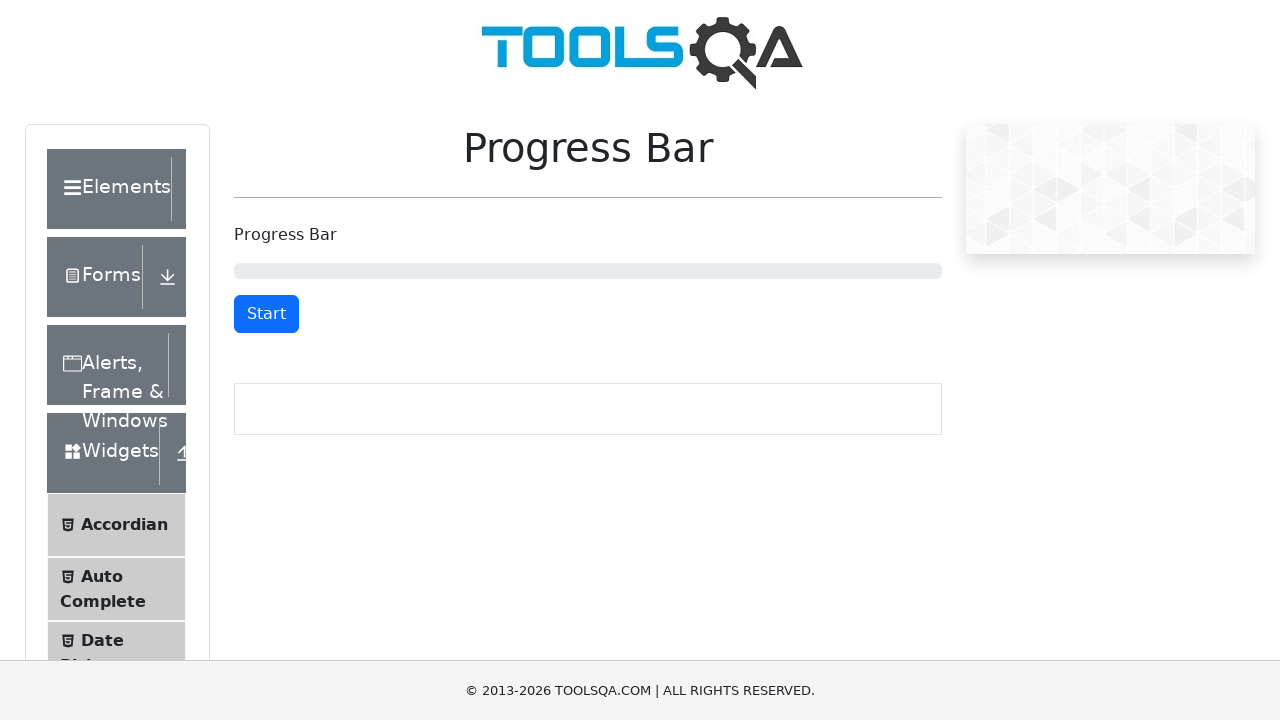

Clicked start button to begin progress bar animation at (266, 314) on xpath=//*[@id='startStopButton']
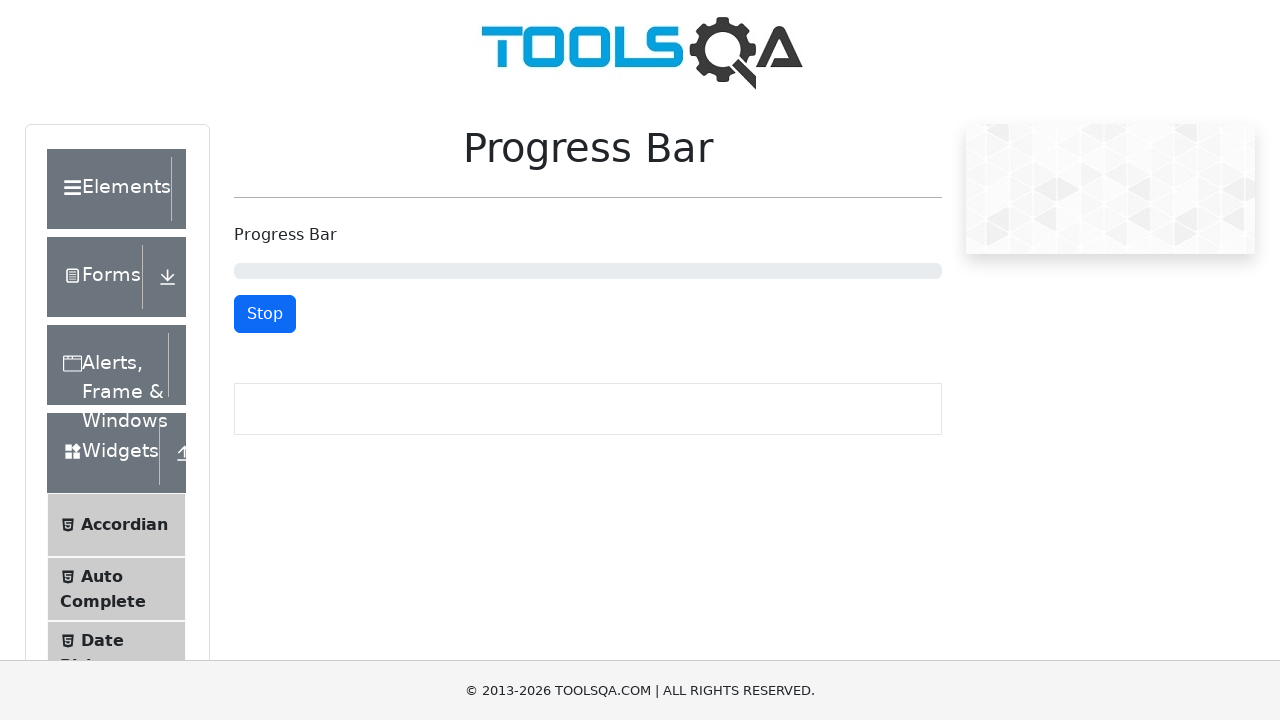

Progress bar completed and reached 100%
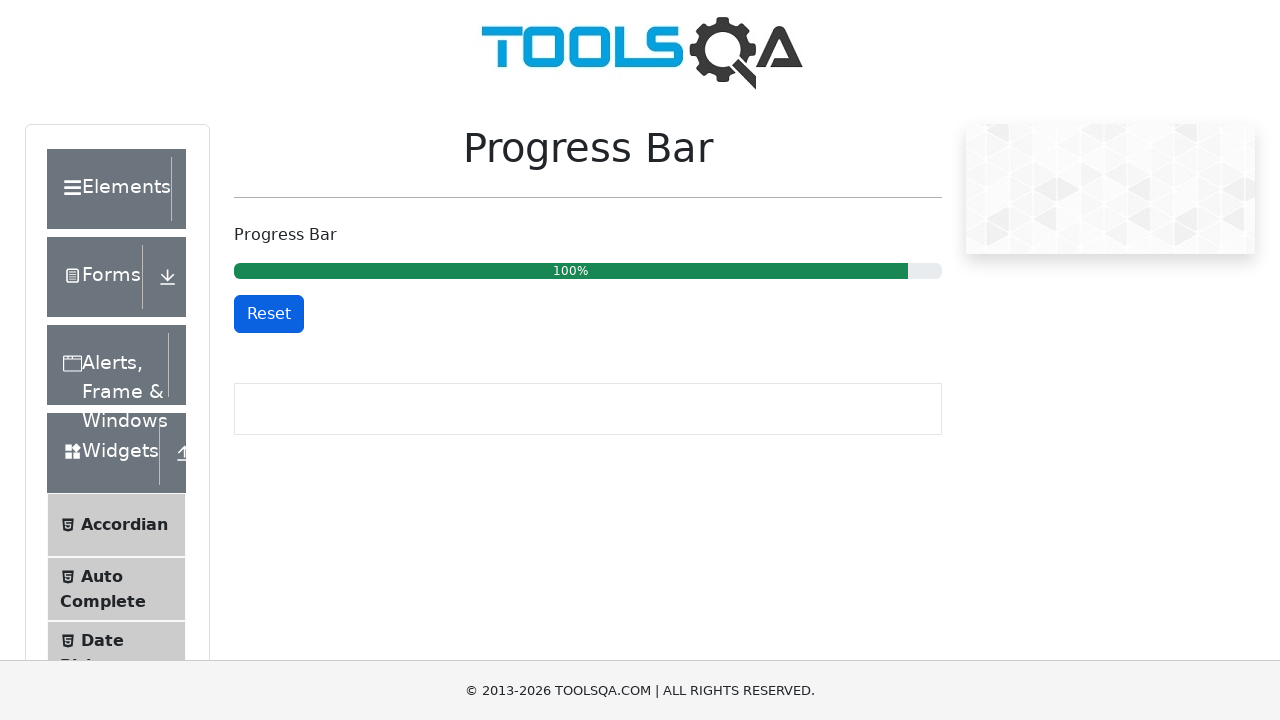

Verified that progress bar displays 100% completion
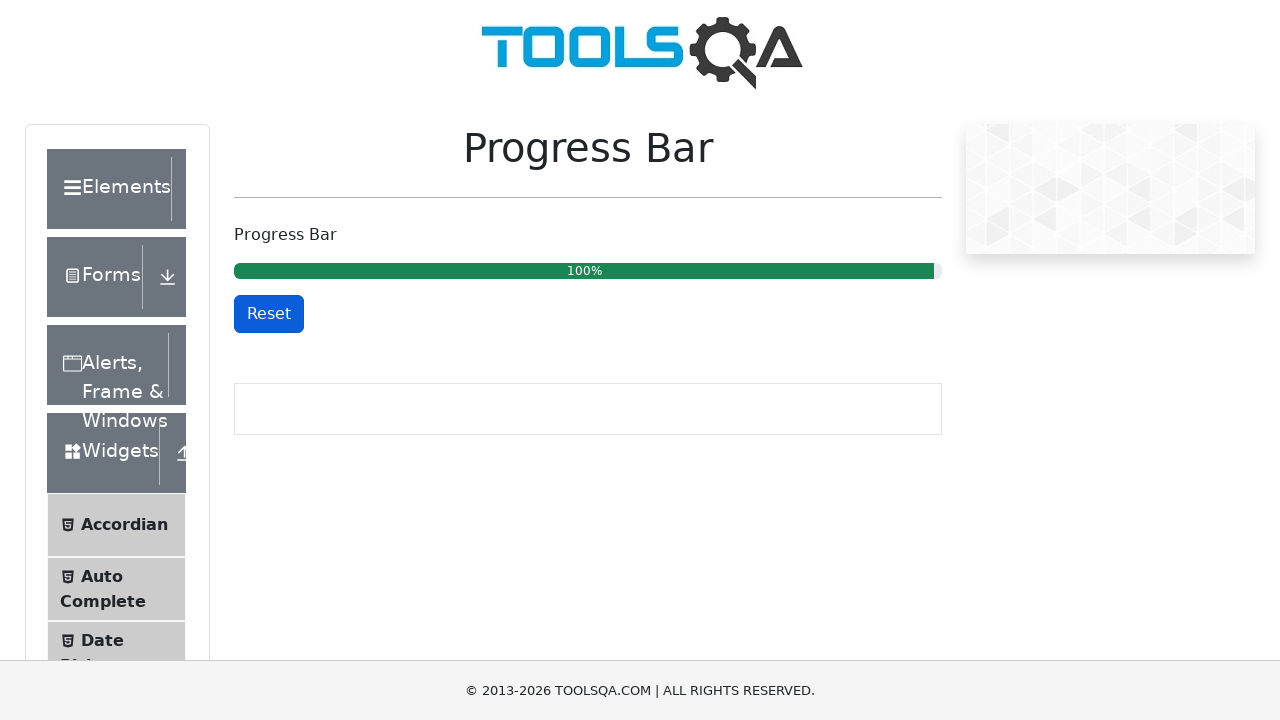

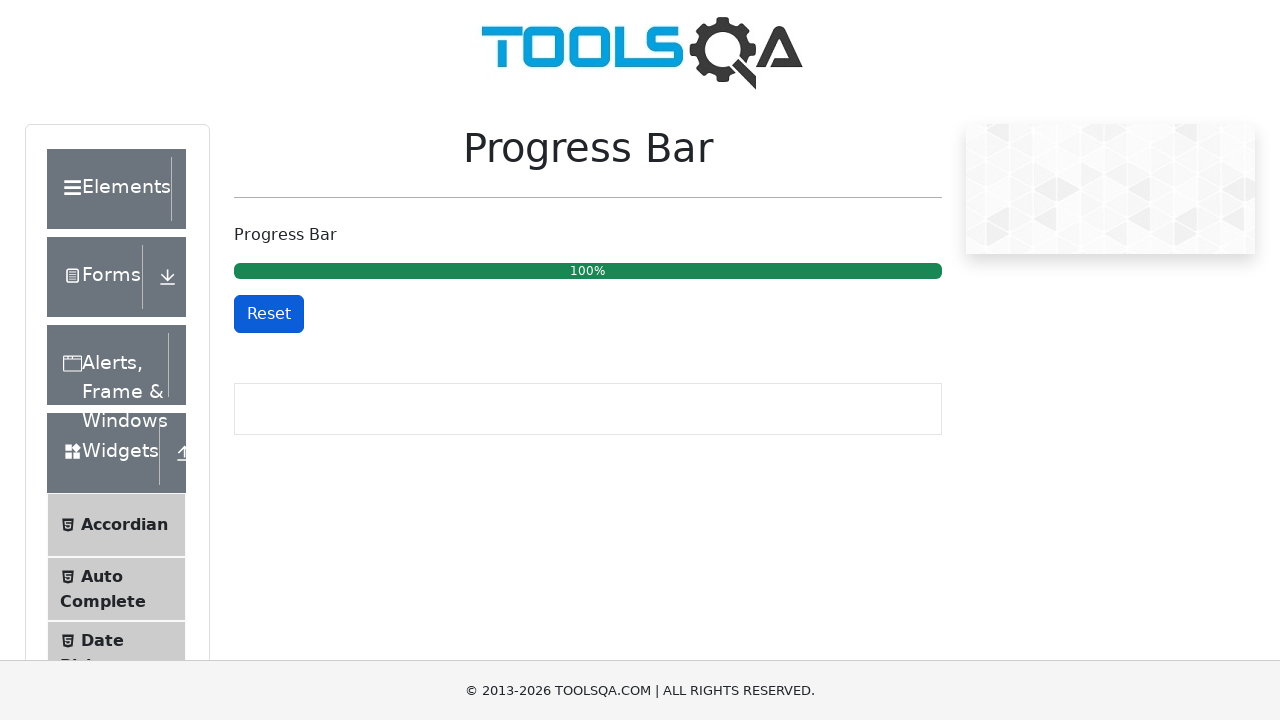